Tests clearing the completed state of all items by toggling the mark all checkbox

Starting URL: https://demo.playwright.dev/todomvc

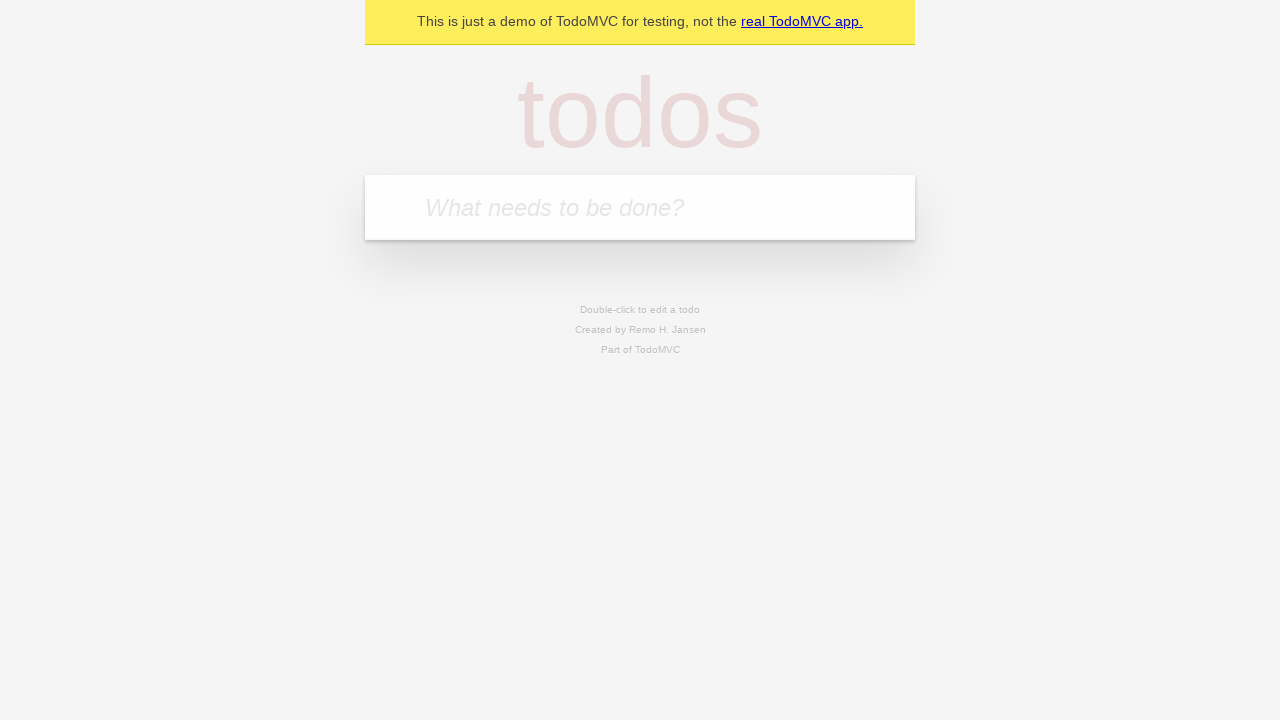

Navigated to TodoMVC demo page
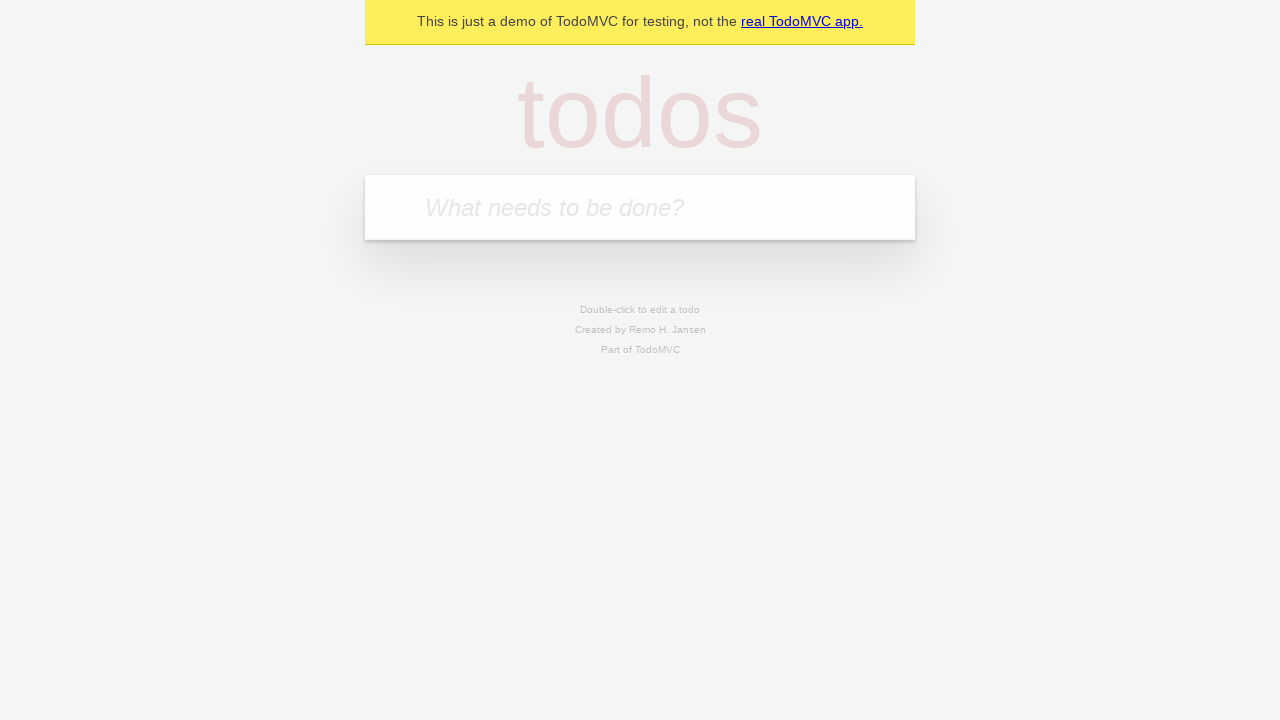

Filled todo input with 'buy some cheese' on internal:attr=[placeholder="What needs to be done?"i]
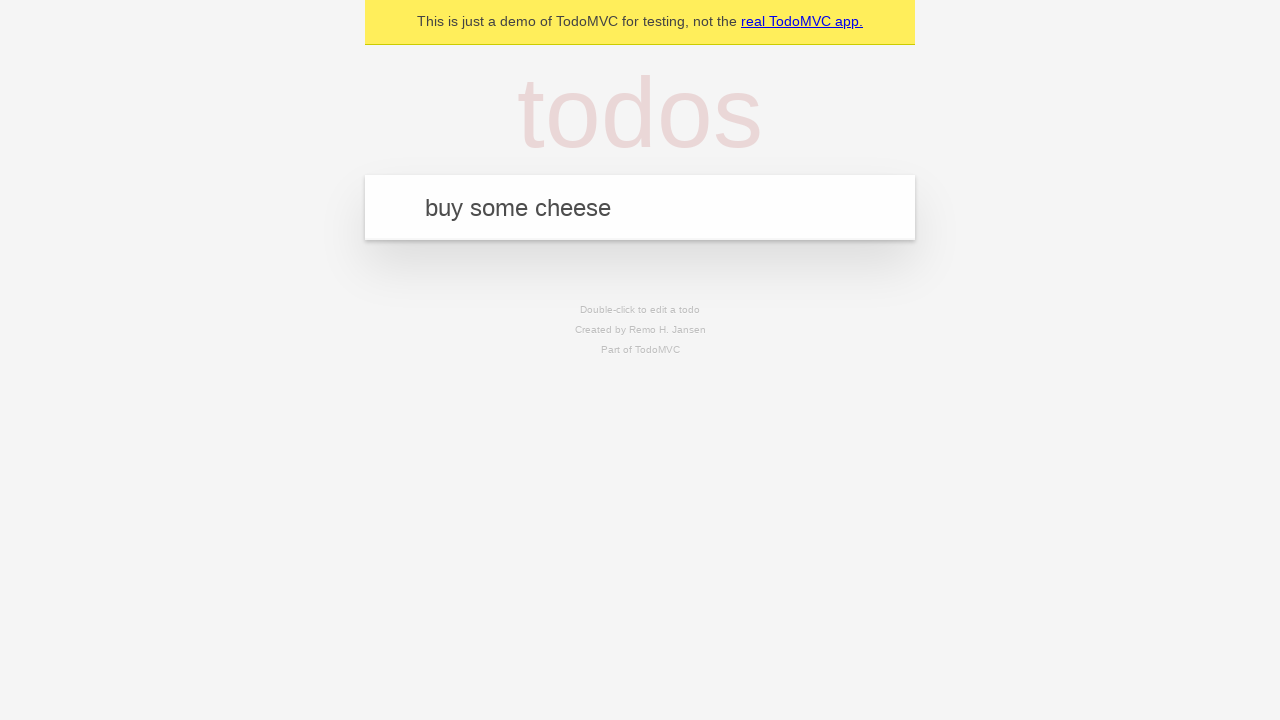

Pressed Enter to create todo 'buy some cheese' on internal:attr=[placeholder="What needs to be done?"i]
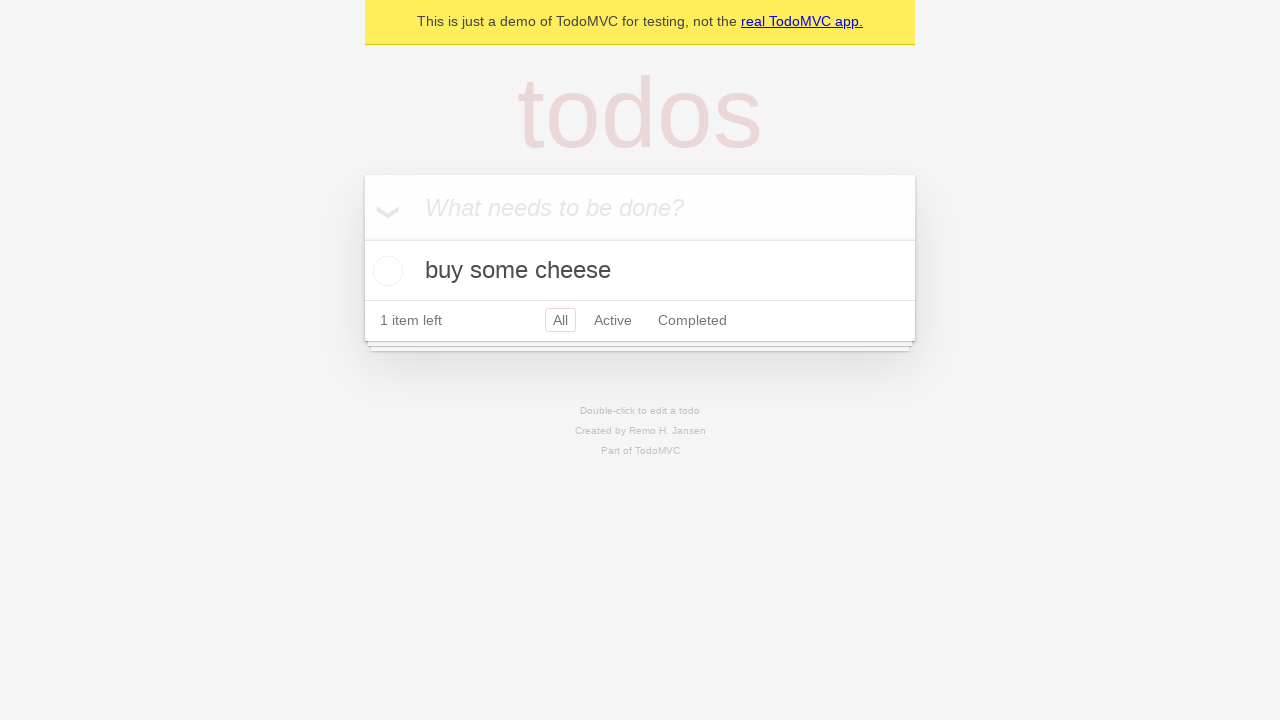

Filled todo input with 'feed the cat' on internal:attr=[placeholder="What needs to be done?"i]
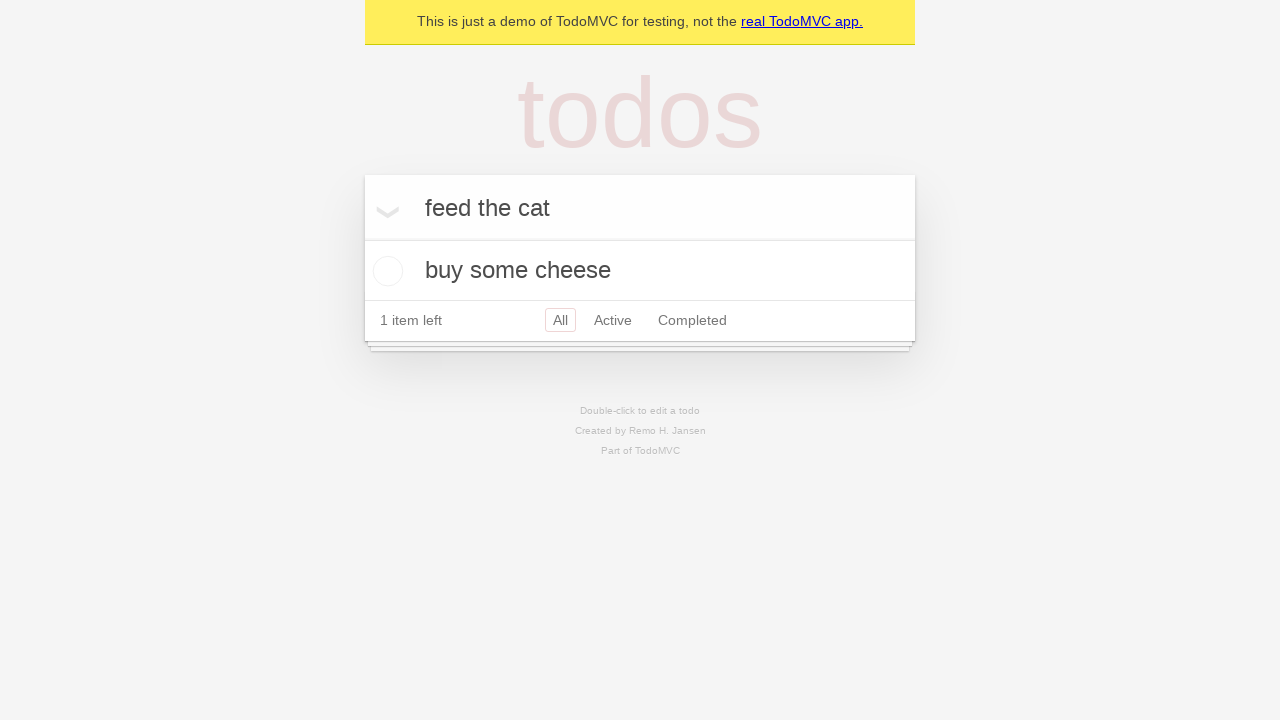

Pressed Enter to create todo 'feed the cat' on internal:attr=[placeholder="What needs to be done?"i]
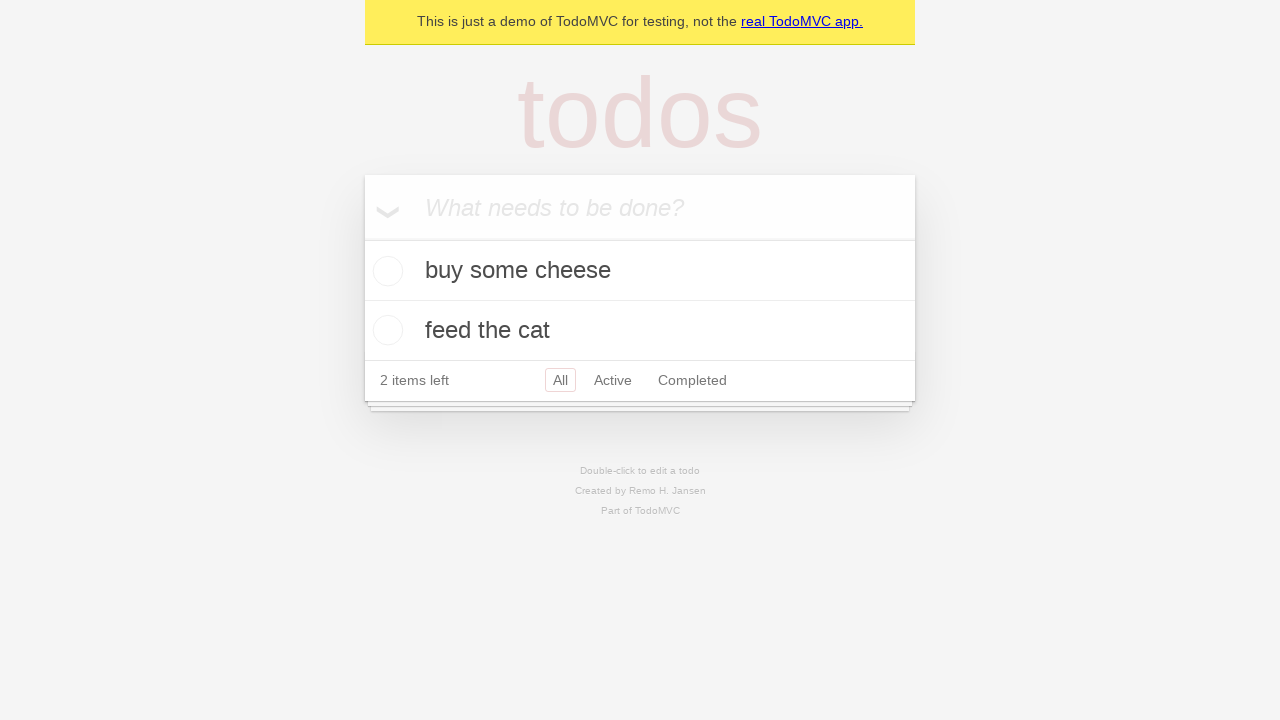

Filled todo input with 'book a doctors appointment' on internal:attr=[placeholder="What needs to be done?"i]
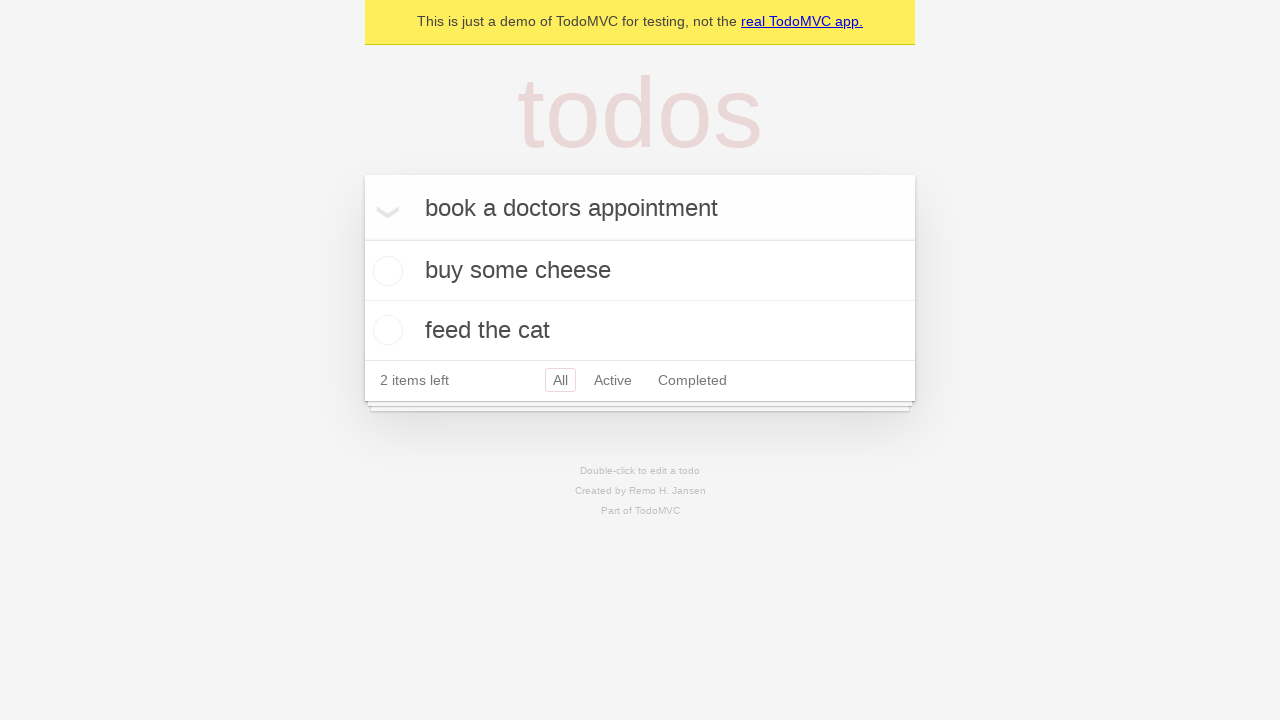

Pressed Enter to create todo 'book a doctors appointment' on internal:attr=[placeholder="What needs to be done?"i]
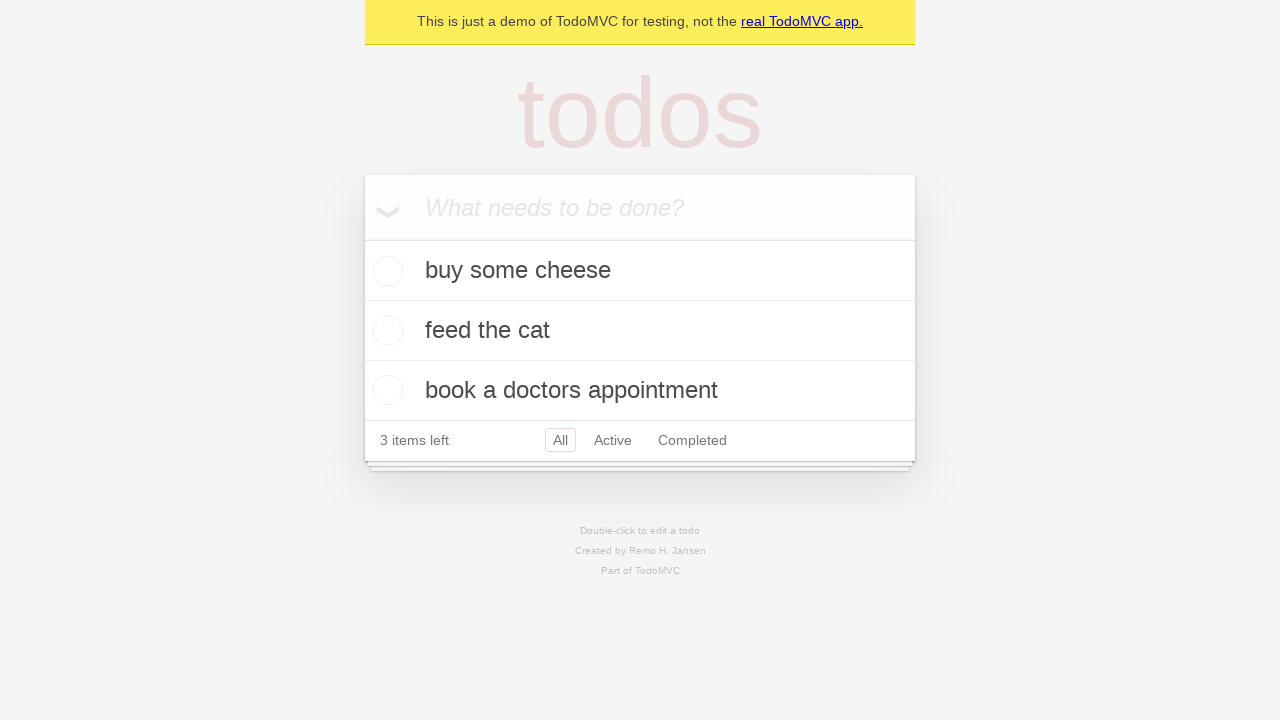

All 3 todos created and loaded
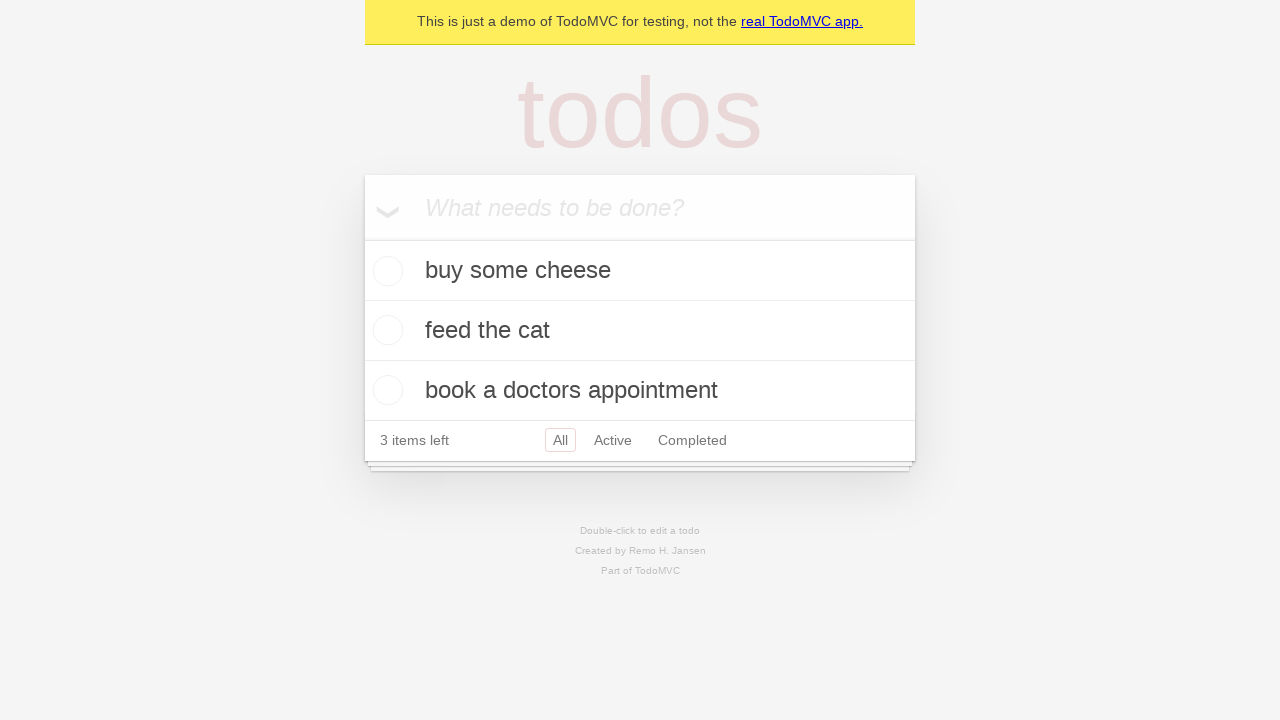

Clicked mark all checkbox to complete all todos at (362, 238) on internal:label="Mark all as complete"i
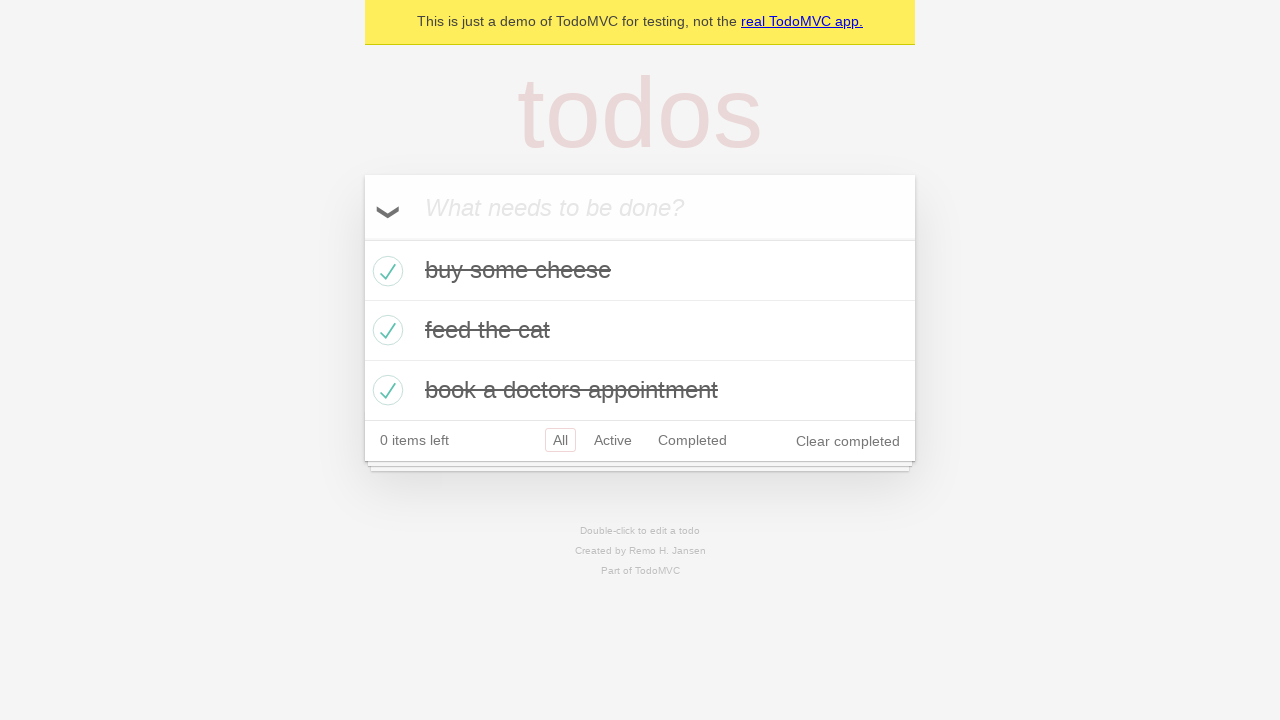

Clicked mark all checkbox to uncheck and clear completed state of all todos at (362, 238) on internal:label="Mark all as complete"i
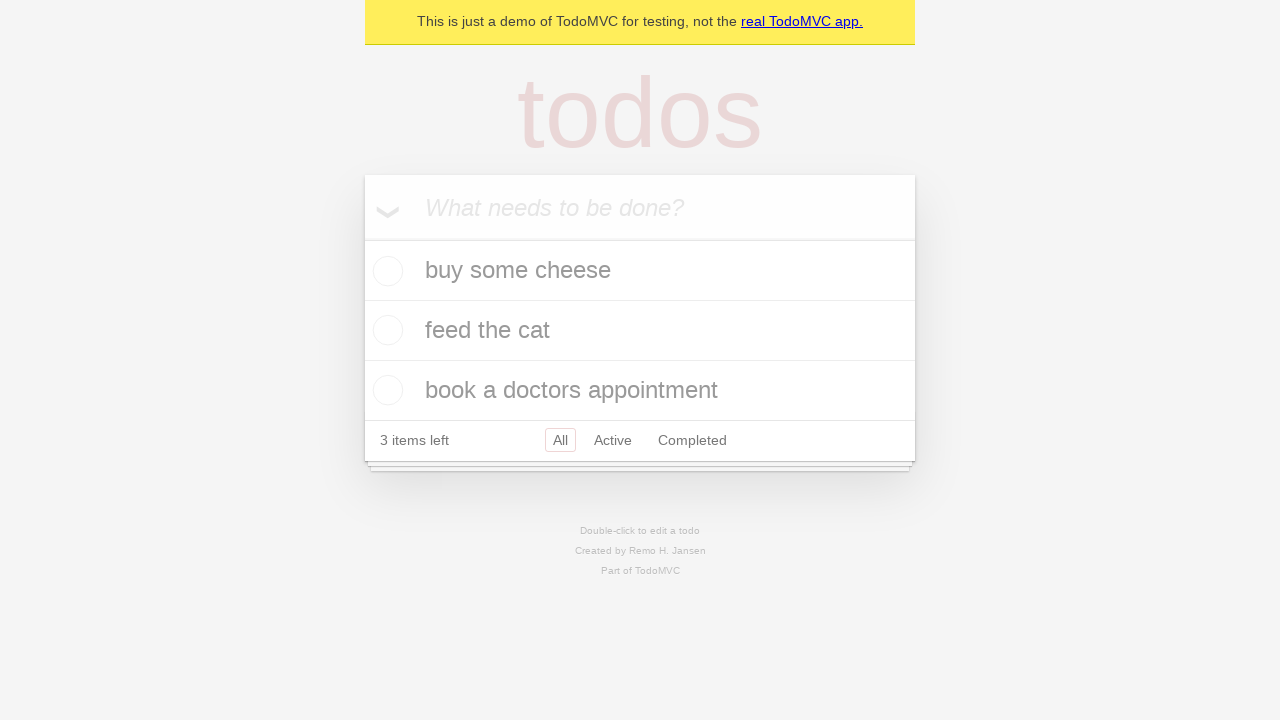

All todos are now uncompleted
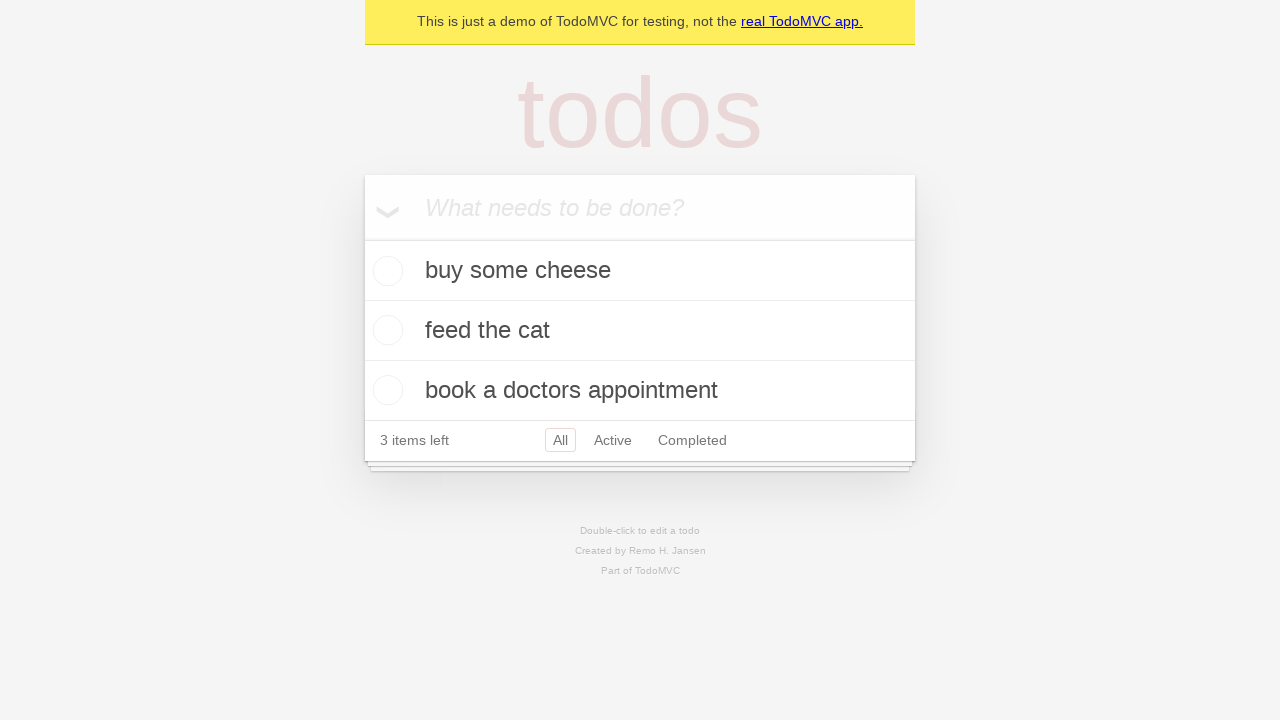

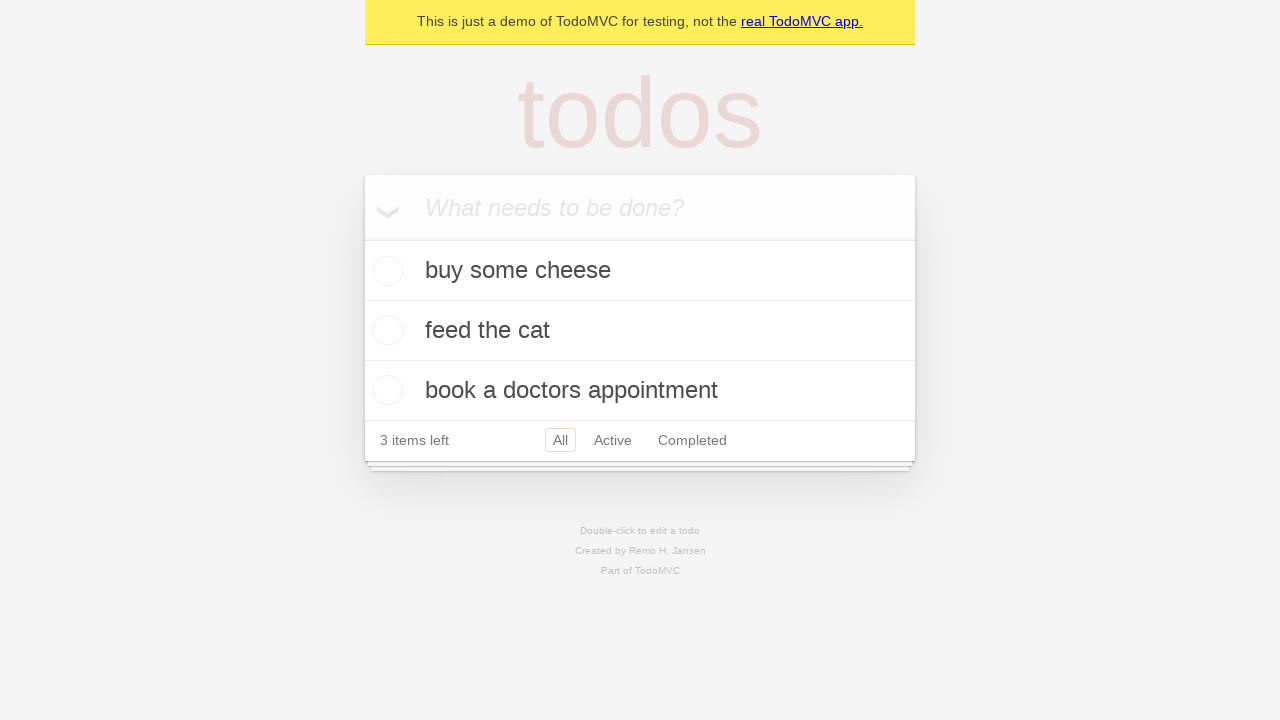